Tests sorting the Email column in ascending order by clicking the column header and verifying the text values are sorted alphabetically.

Starting URL: http://the-internet.herokuapp.com/tables

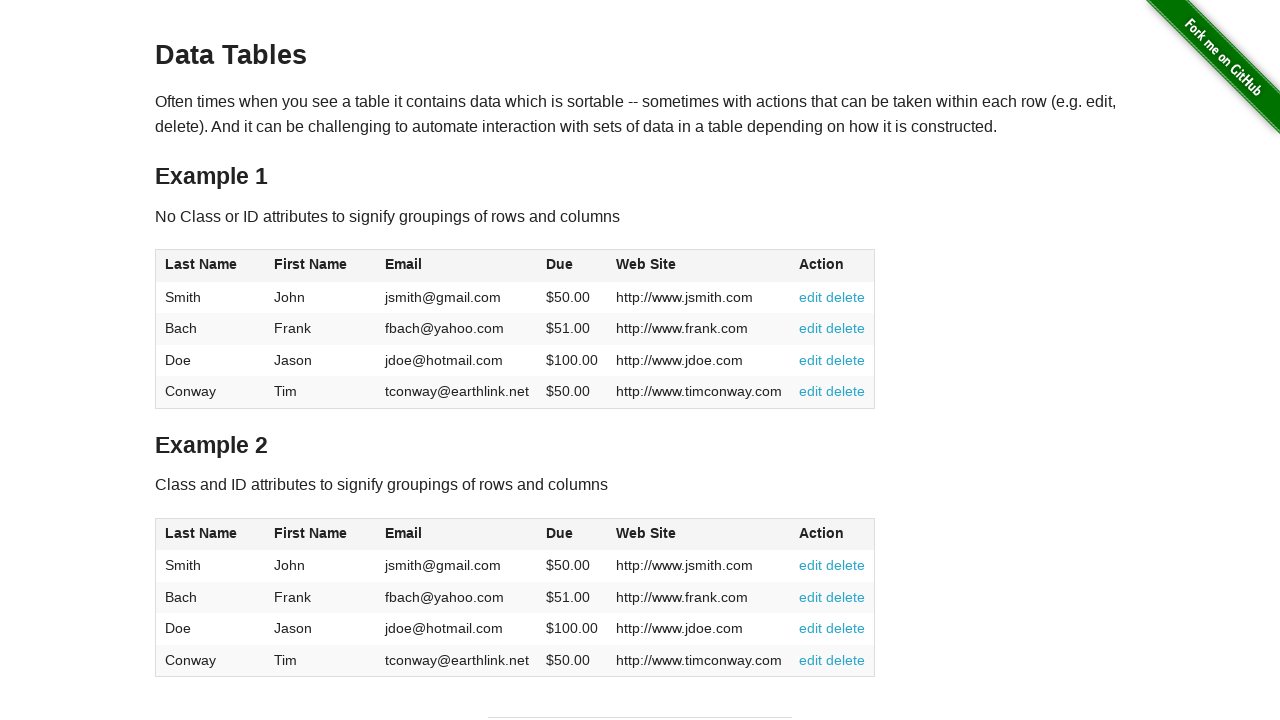

Clicked Email column header to sort in ascending order at (457, 266) on #table1 thead tr th:nth-of-type(3)
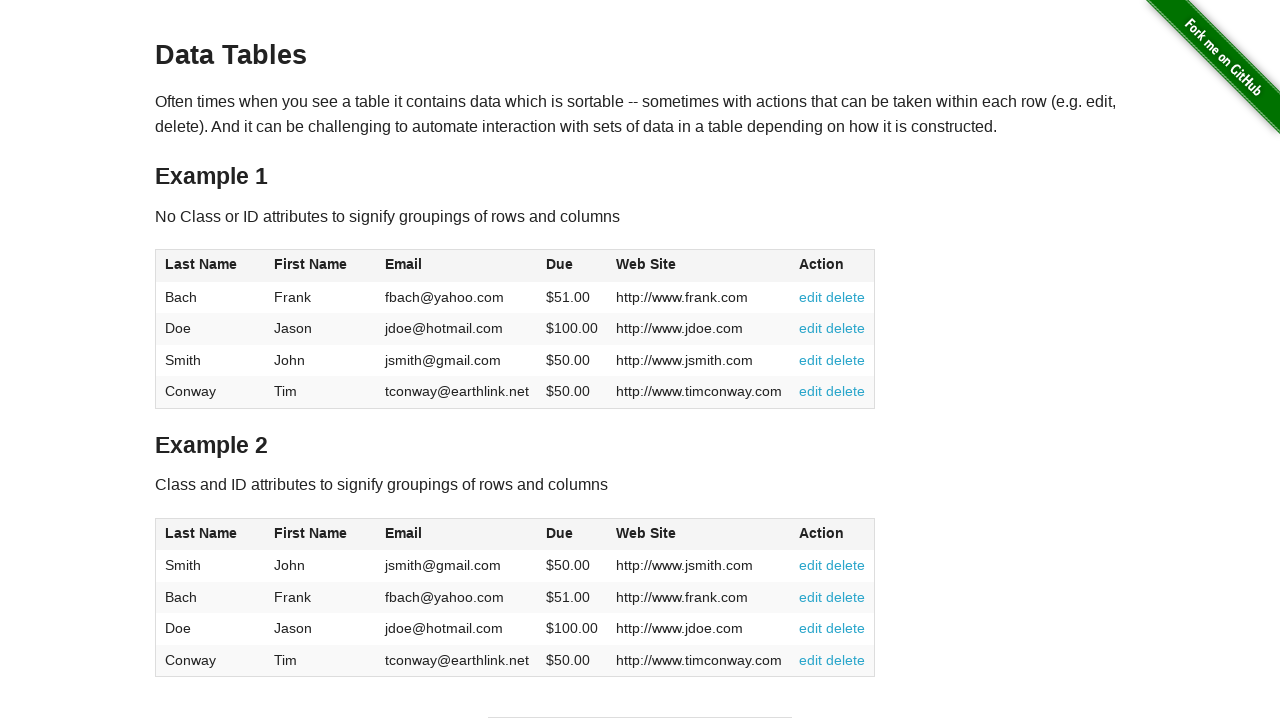

Email column cells loaded after sorting
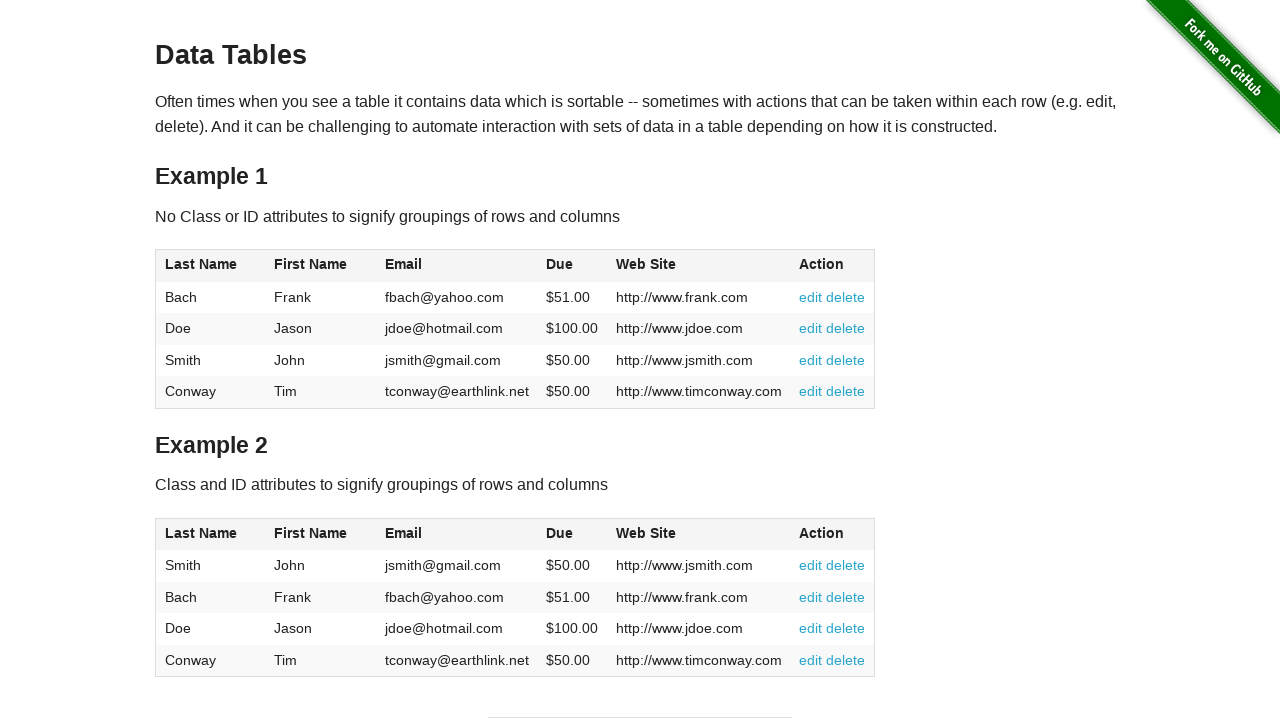

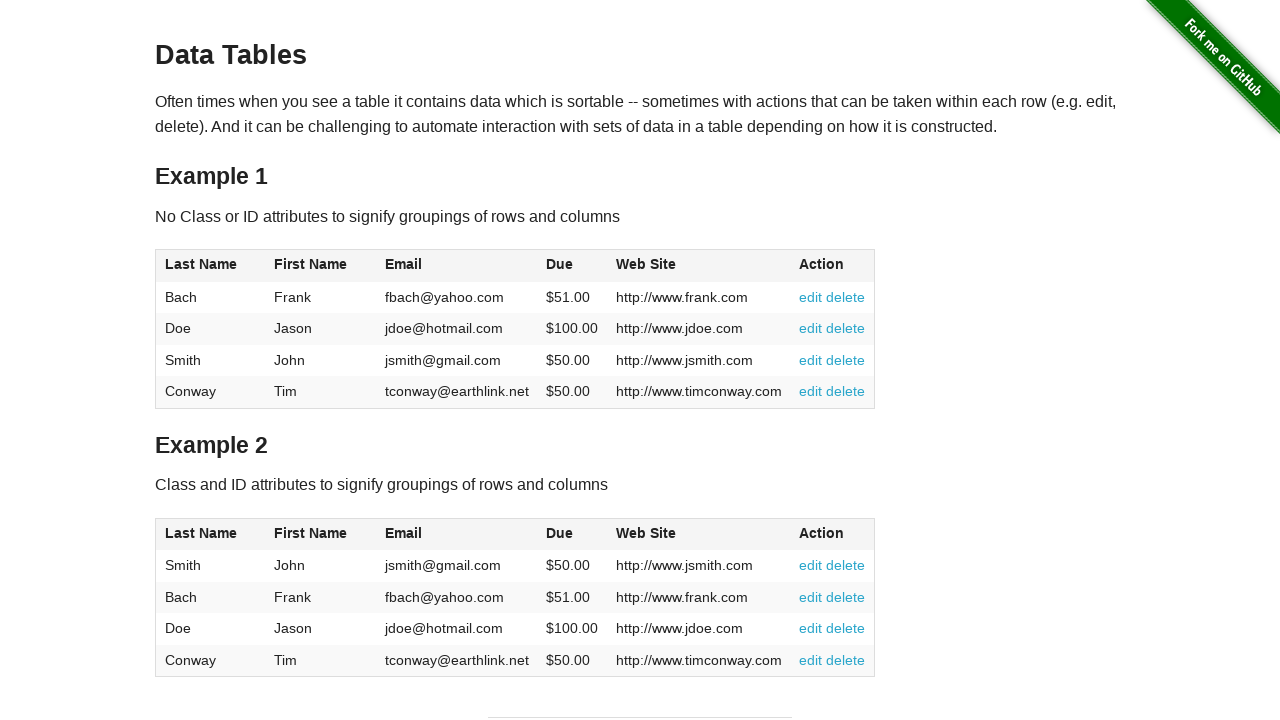